Tests handling of a normal JavaScript alert by clicking a button to trigger it and accepting the alert

Starting URL: https://testautomationpractice.blogspot.com/

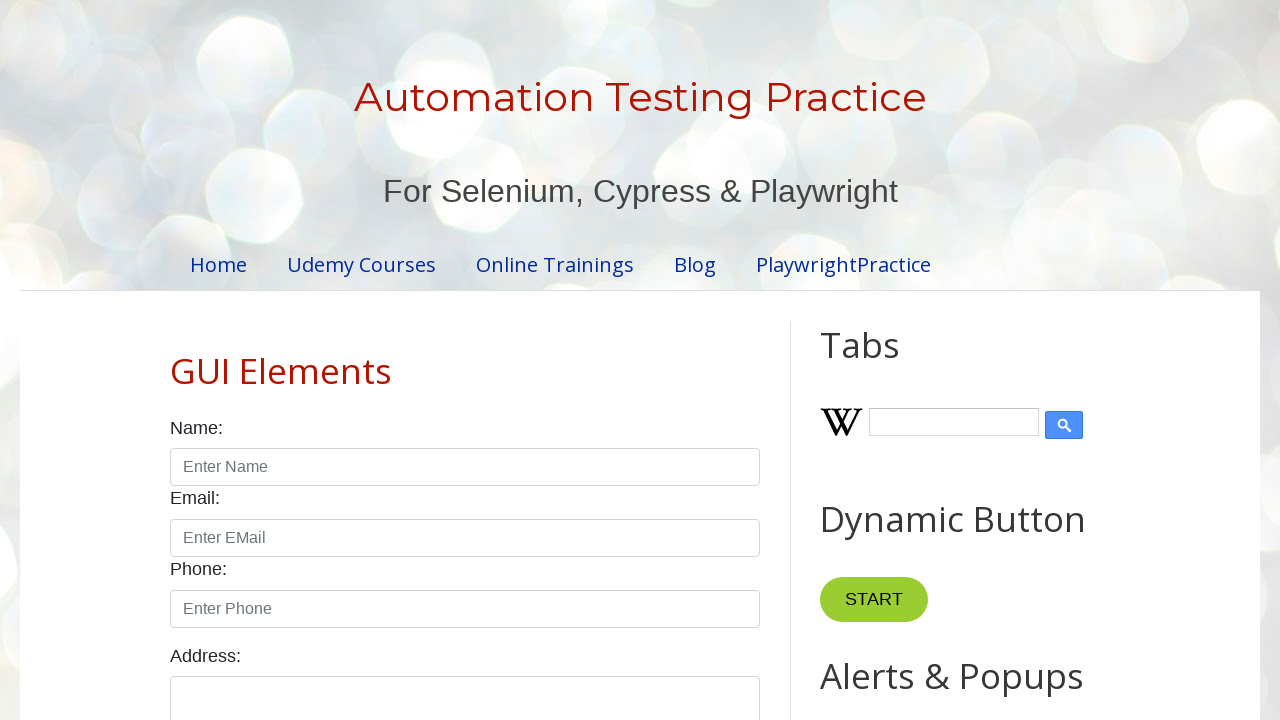

Clicked alert button to trigger normal JavaScript alert at (888, 361) on #alertBtn
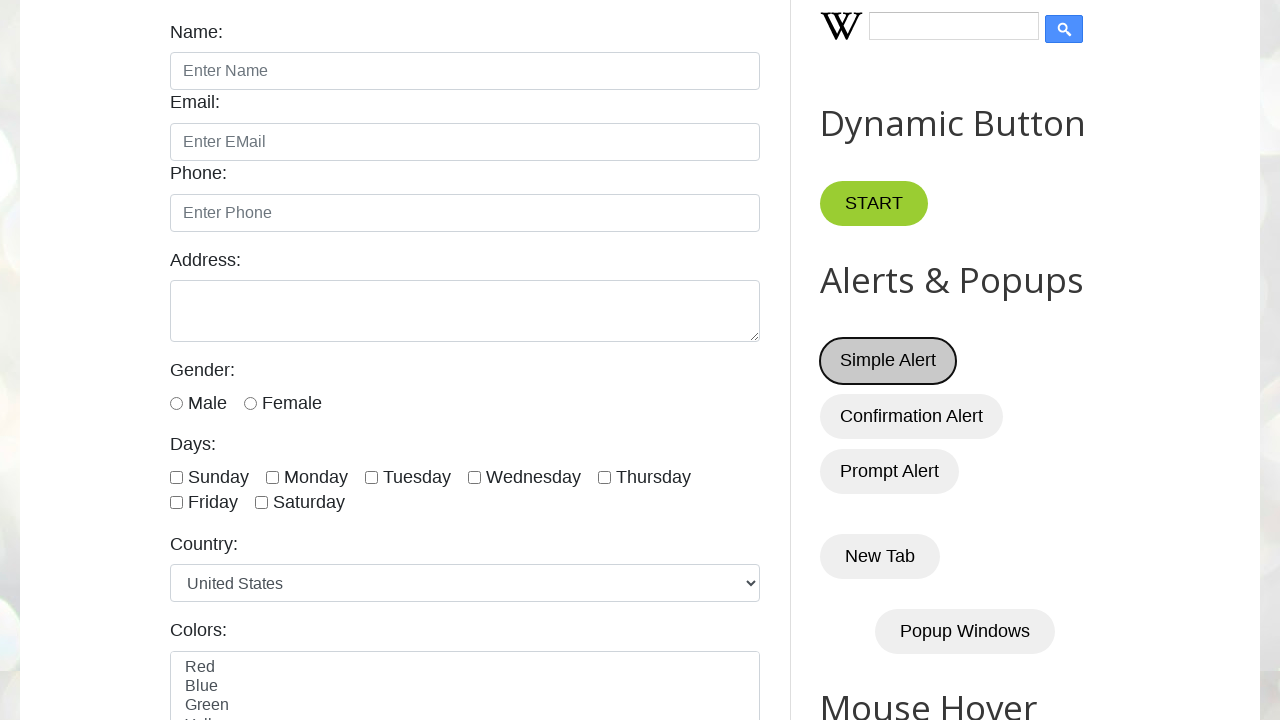

Set up dialog handler to accept the alert
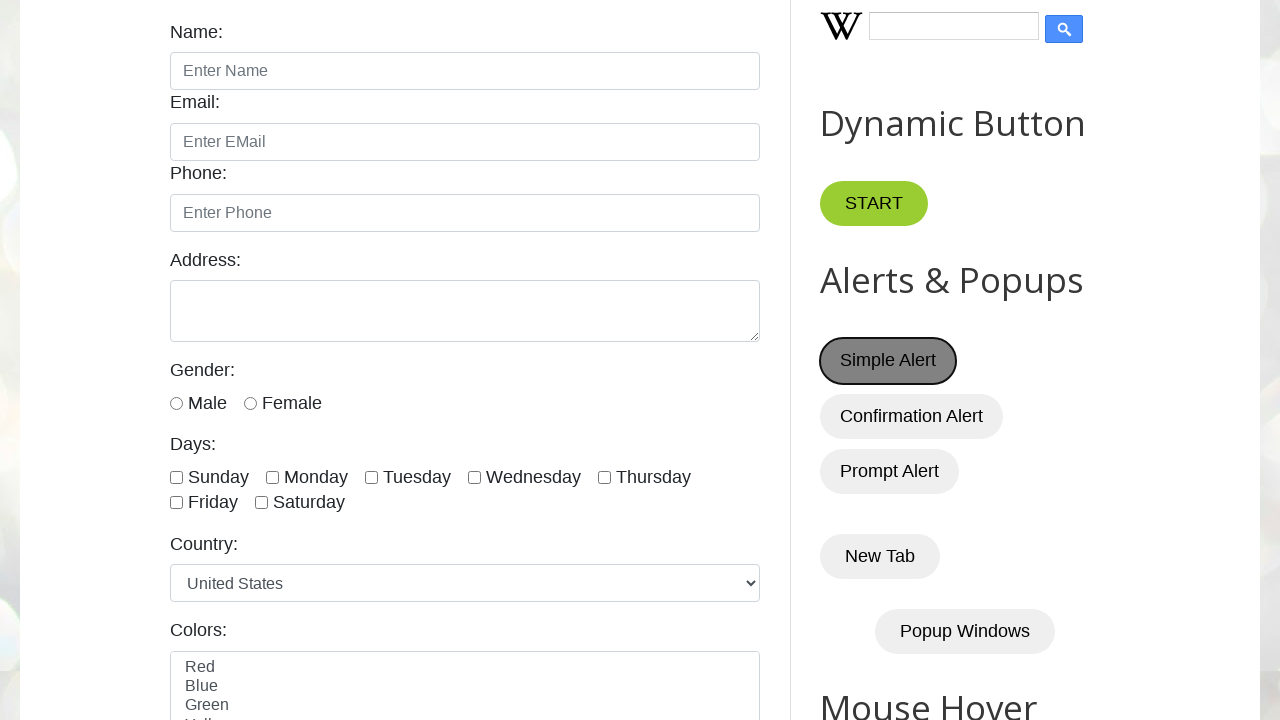

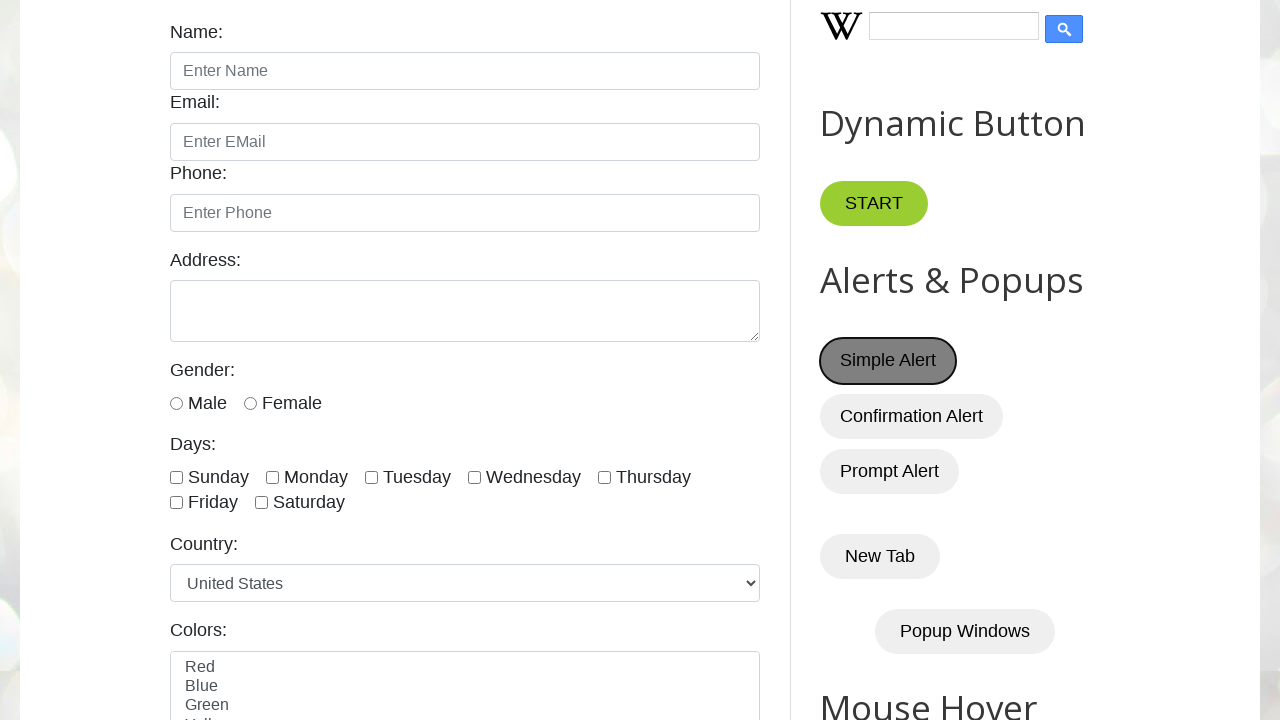